Verifies that the DORA homepage has the correct title "DORA | Get Better at Getting Better"

Starting URL: https://dora.dev

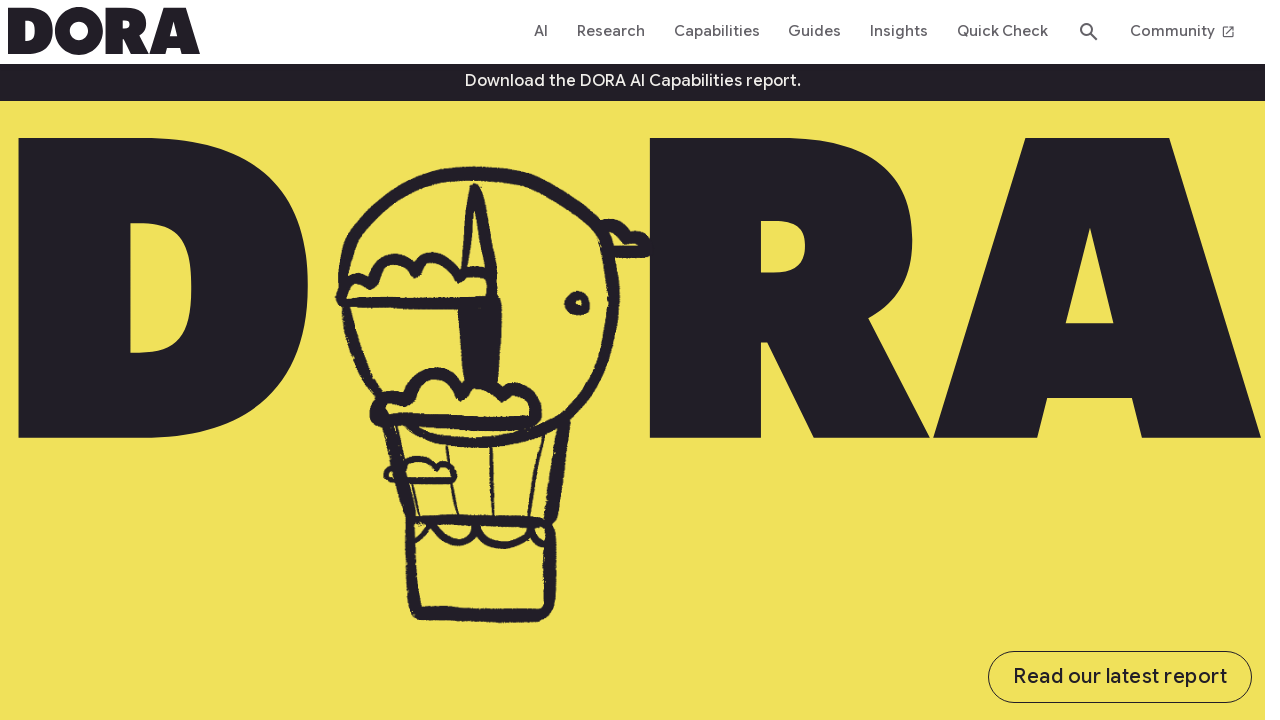

Navigated to DORA homepage at https://dora.dev
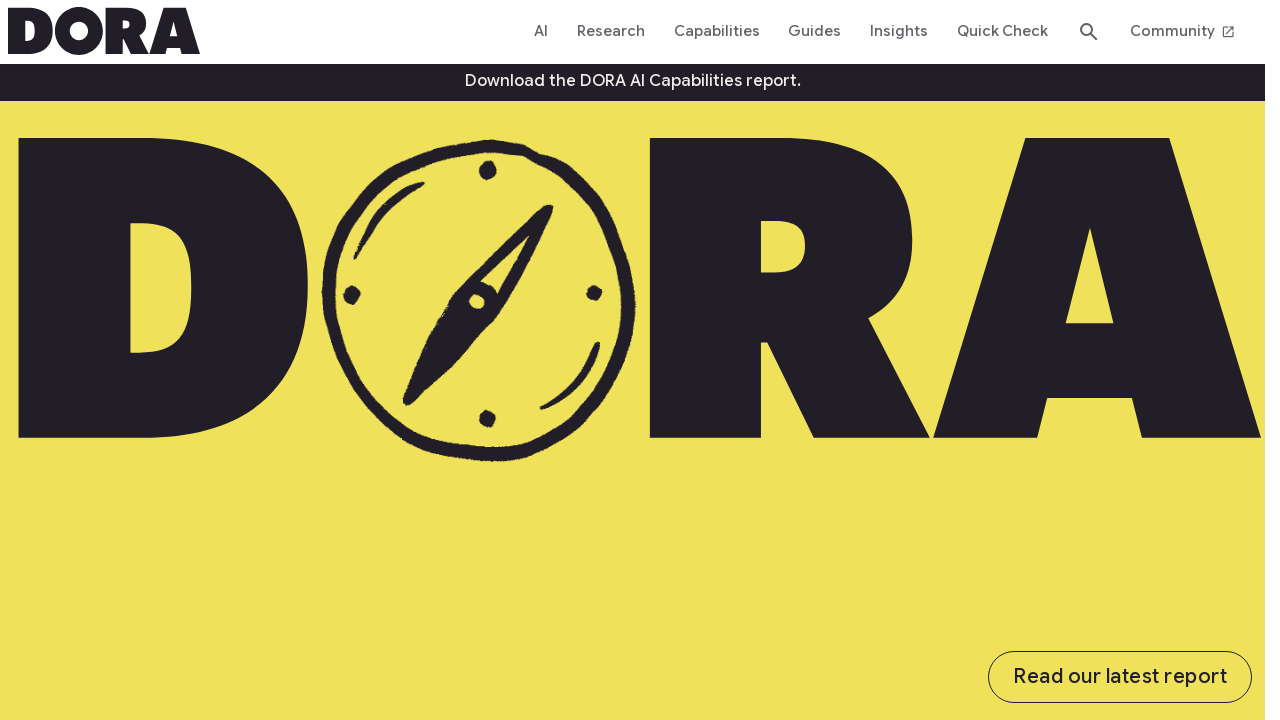

Verified page title is 'DORA | Get Better at Getting Better'
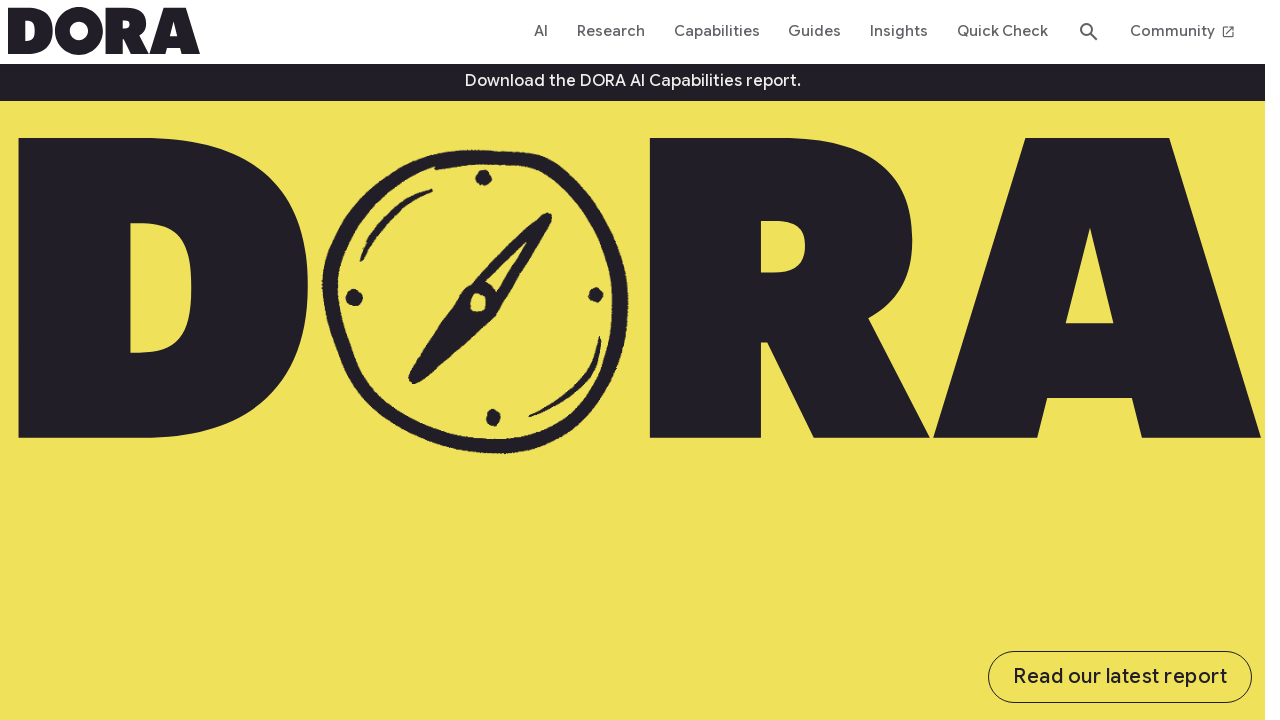

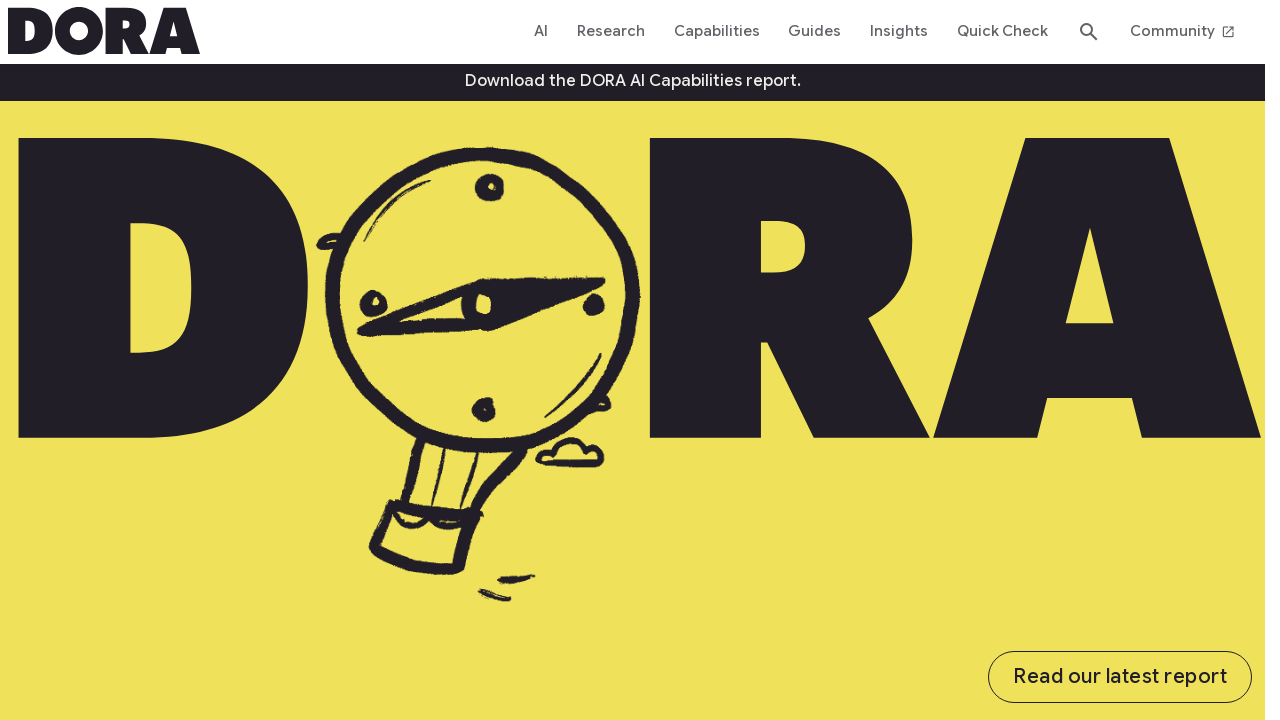